Tests keyboard key press functionality by sending arrow key inputs (down, up, left, right) to an input field and verifying the key press detection

Starting URL: https://the-internet.herokuapp.com/key_presses

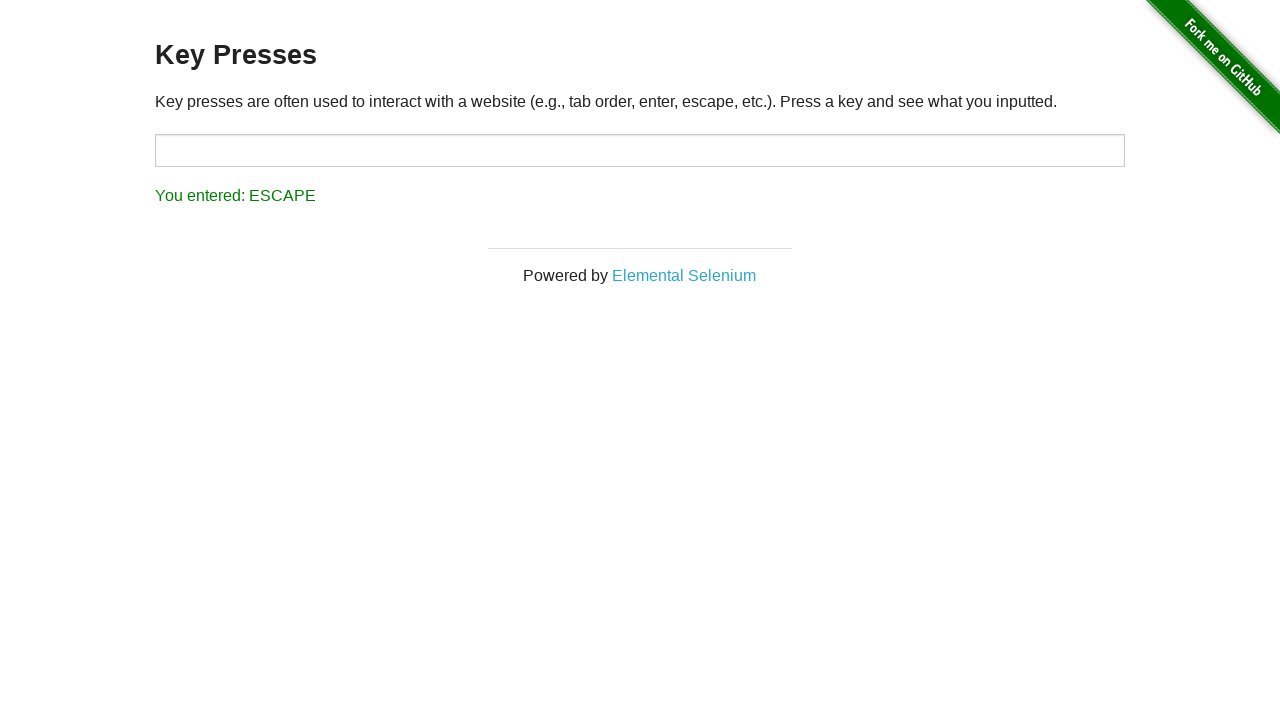

Located the target input element
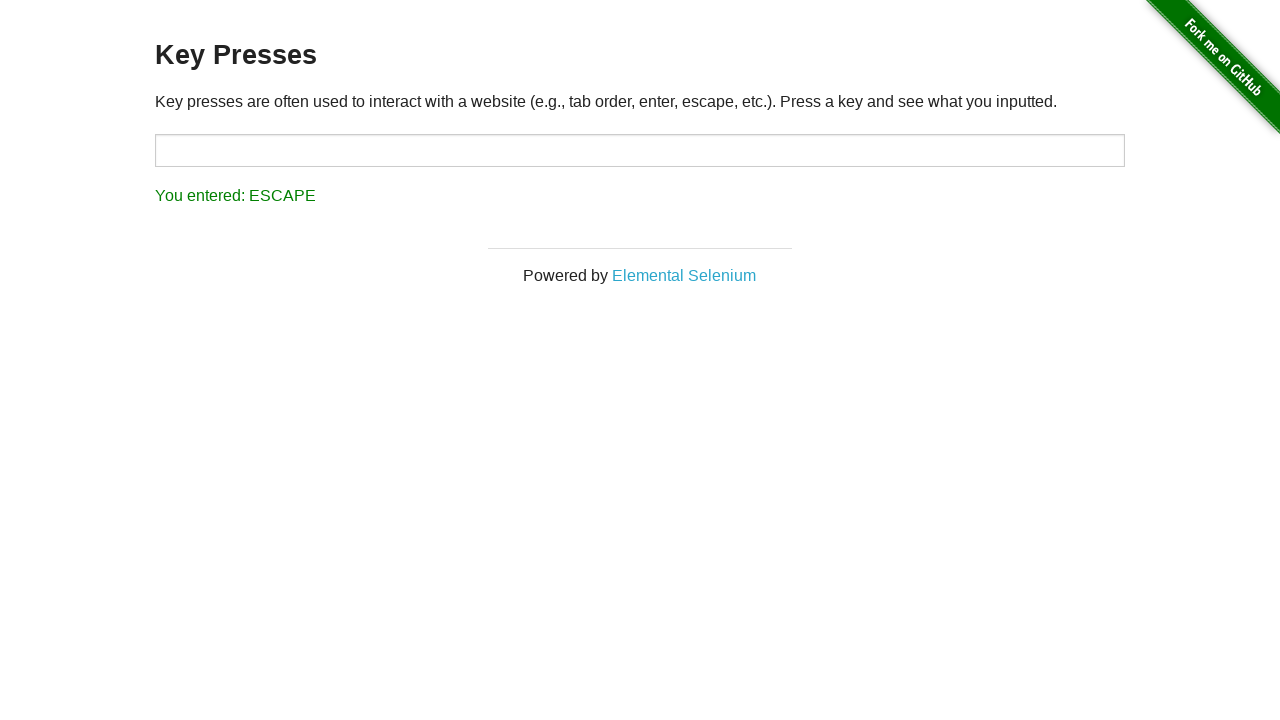

Pressed ArrowDown key on #target
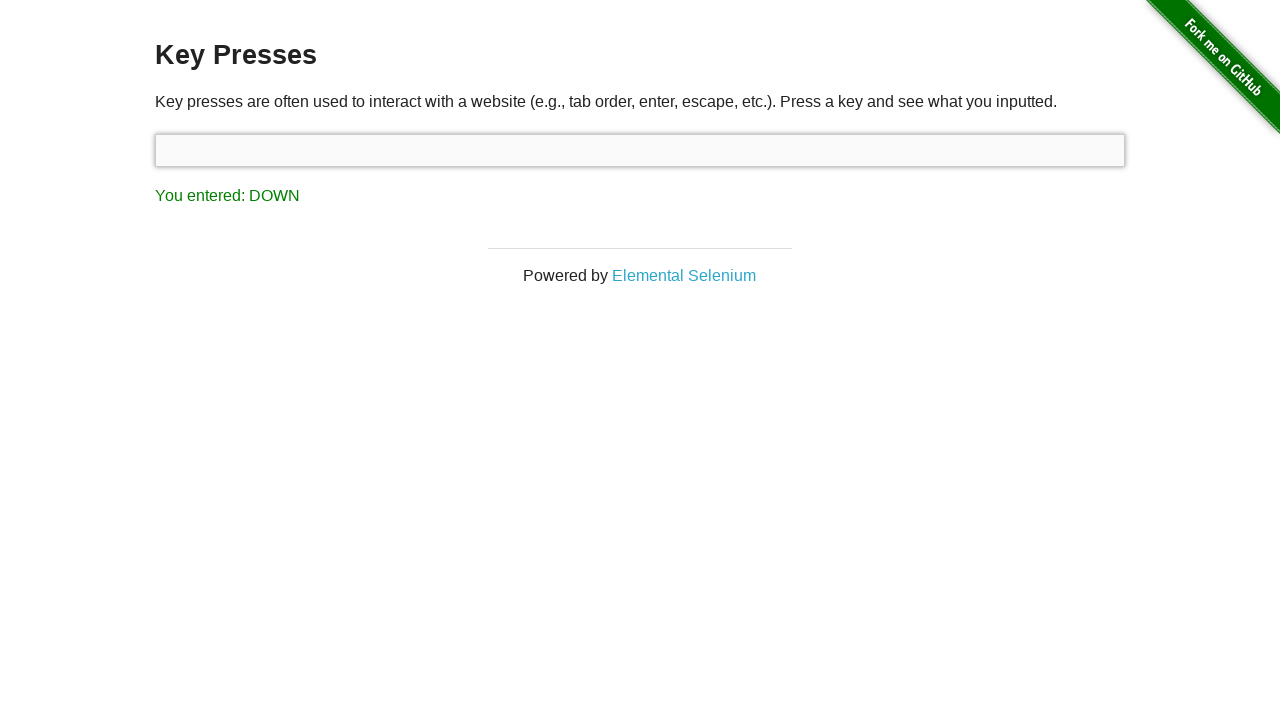

Pressed ArrowUp key on #target
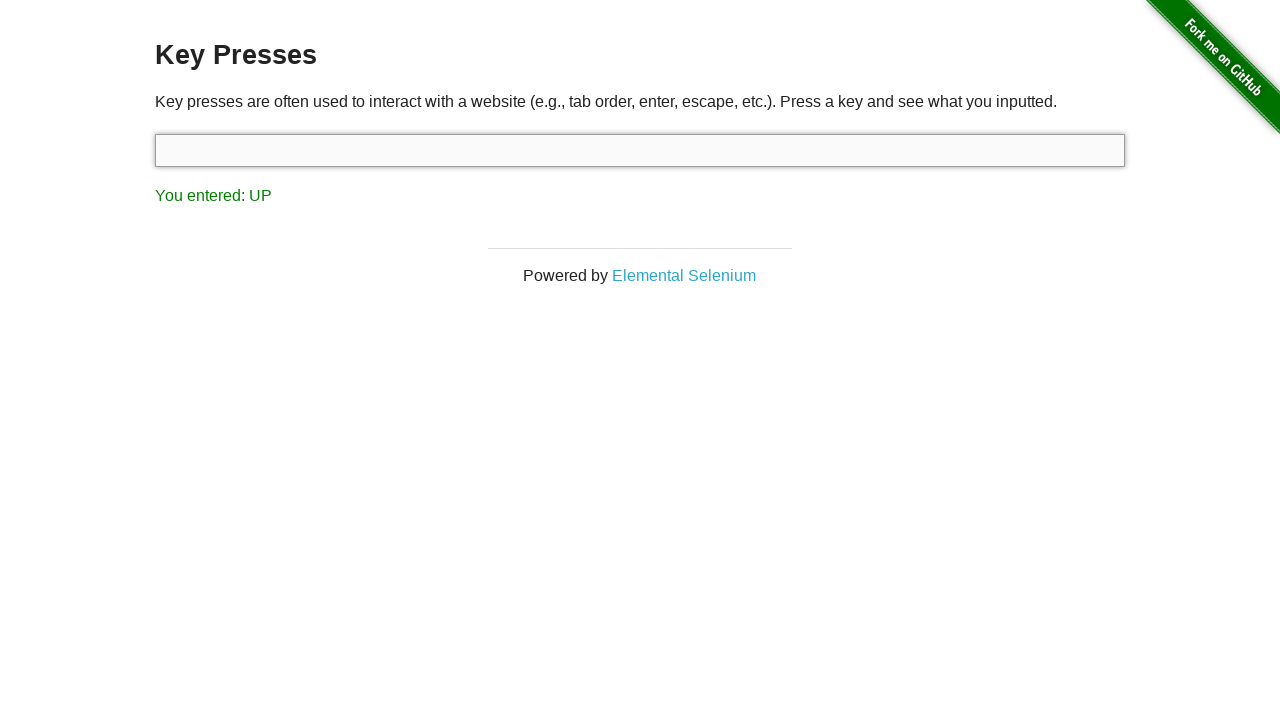

Pressed ArrowLeft key on #target
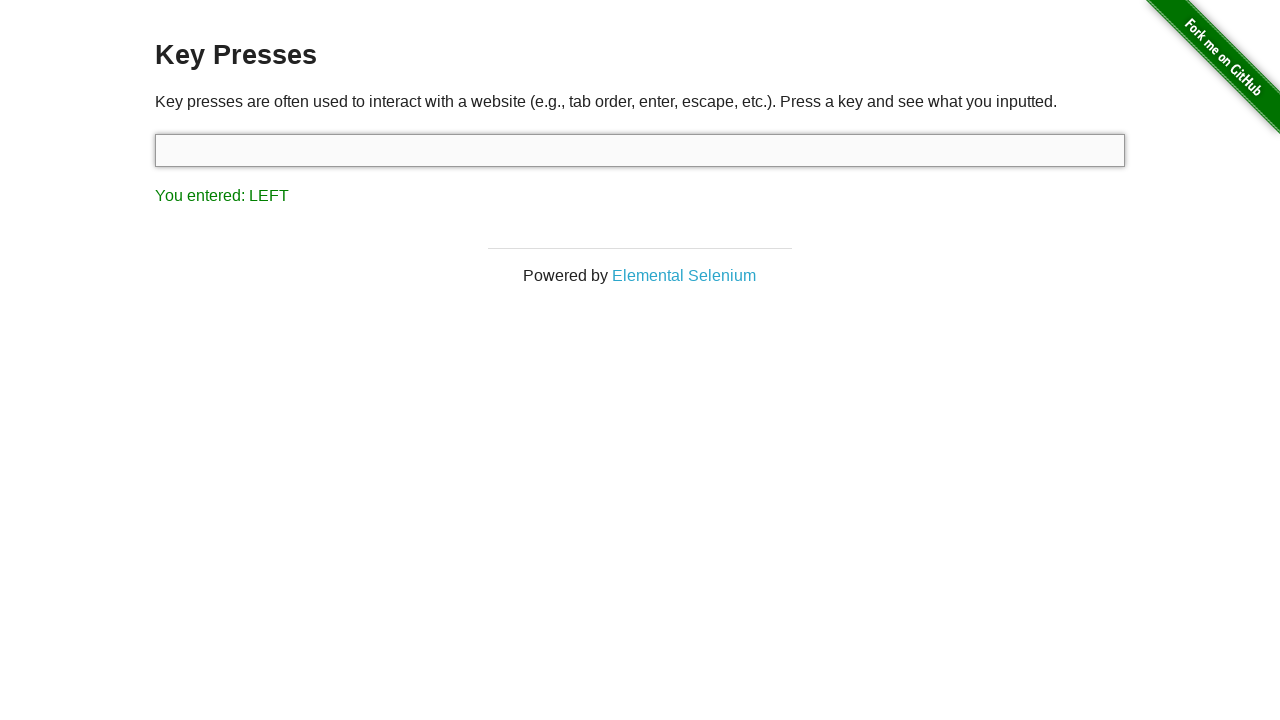

Pressed ArrowRight key on #target
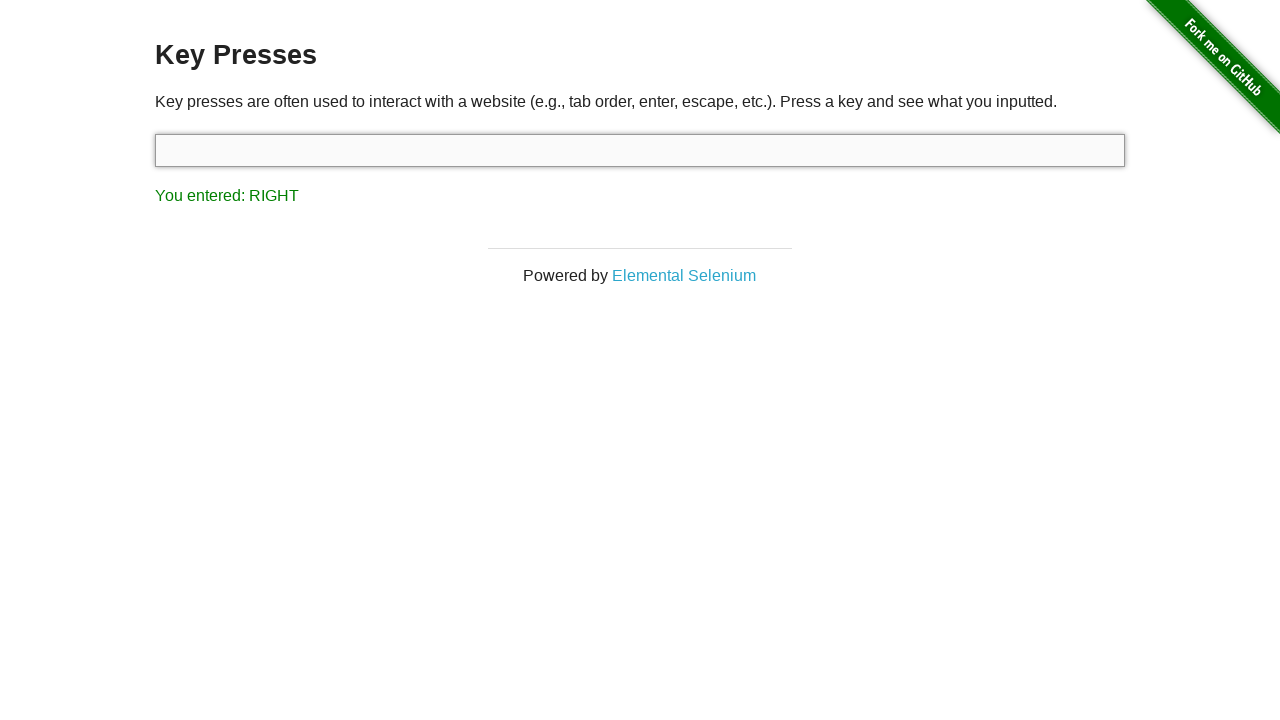

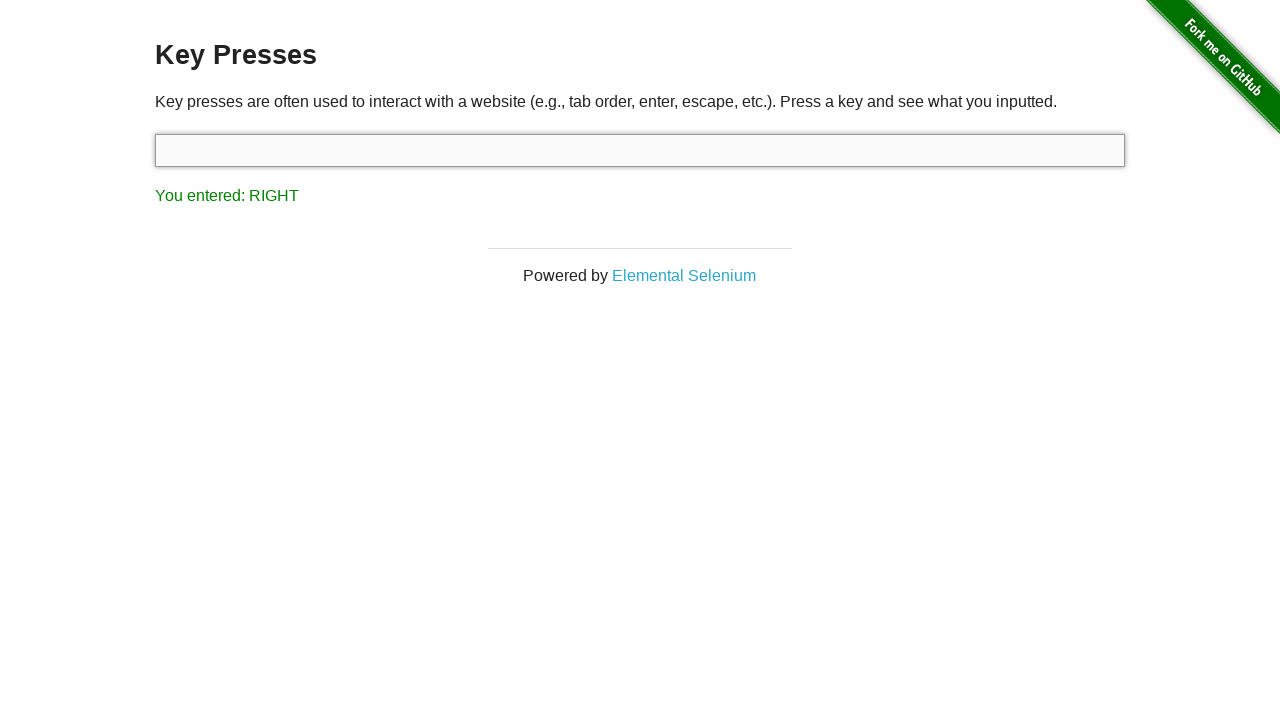